Tests JavaScript prompt popup by clicking the JS Prompt button, entering text into the prompt, accepting it, and verifying the result message contains the entered text.

Starting URL: https://the-internet.herokuapp.com/javascript_alerts

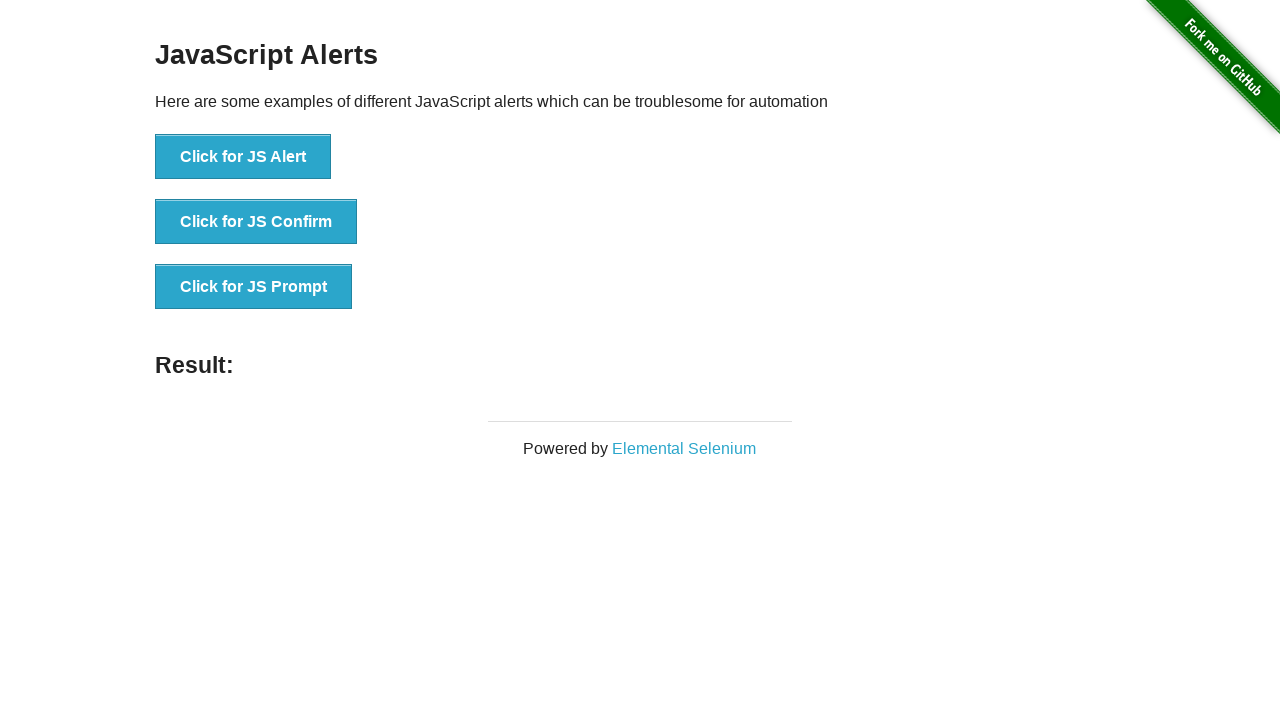

Set up dialog handler to accept prompt with text 'selenium_test_input'
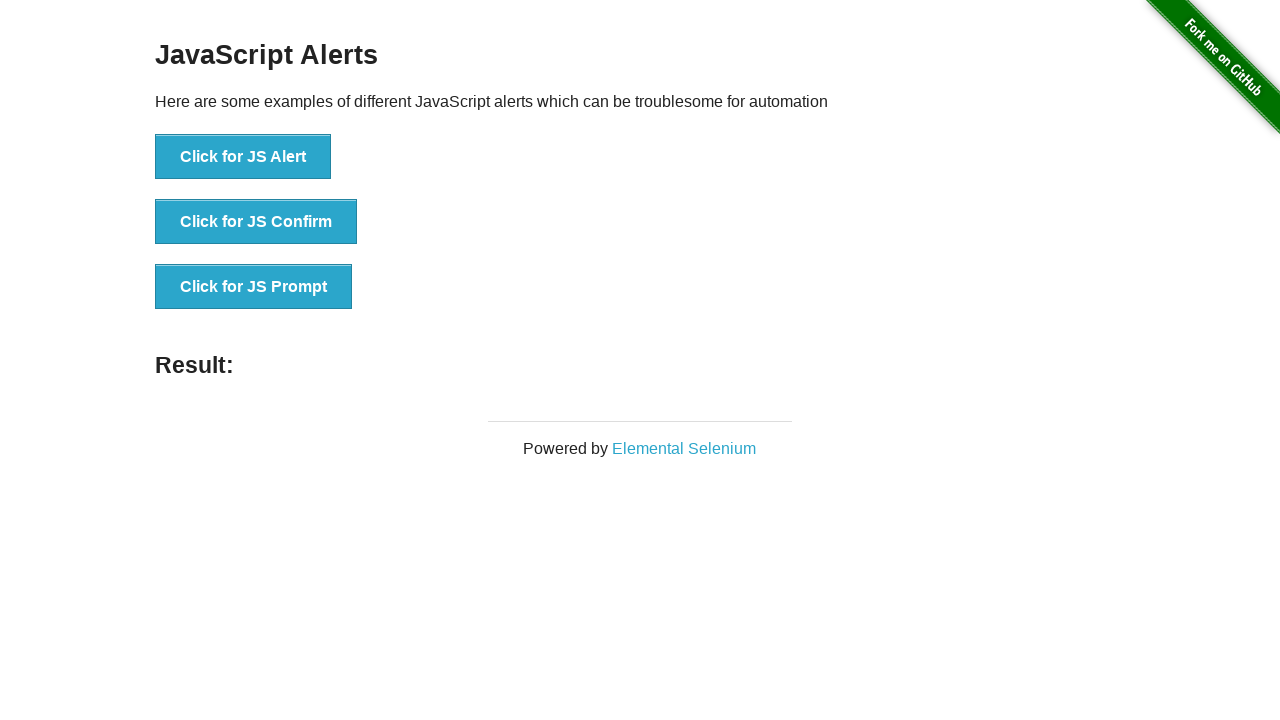

Clicked JS Prompt button to trigger JavaScript prompt dialog at (254, 287) on button[onclick*='jsPrompt']
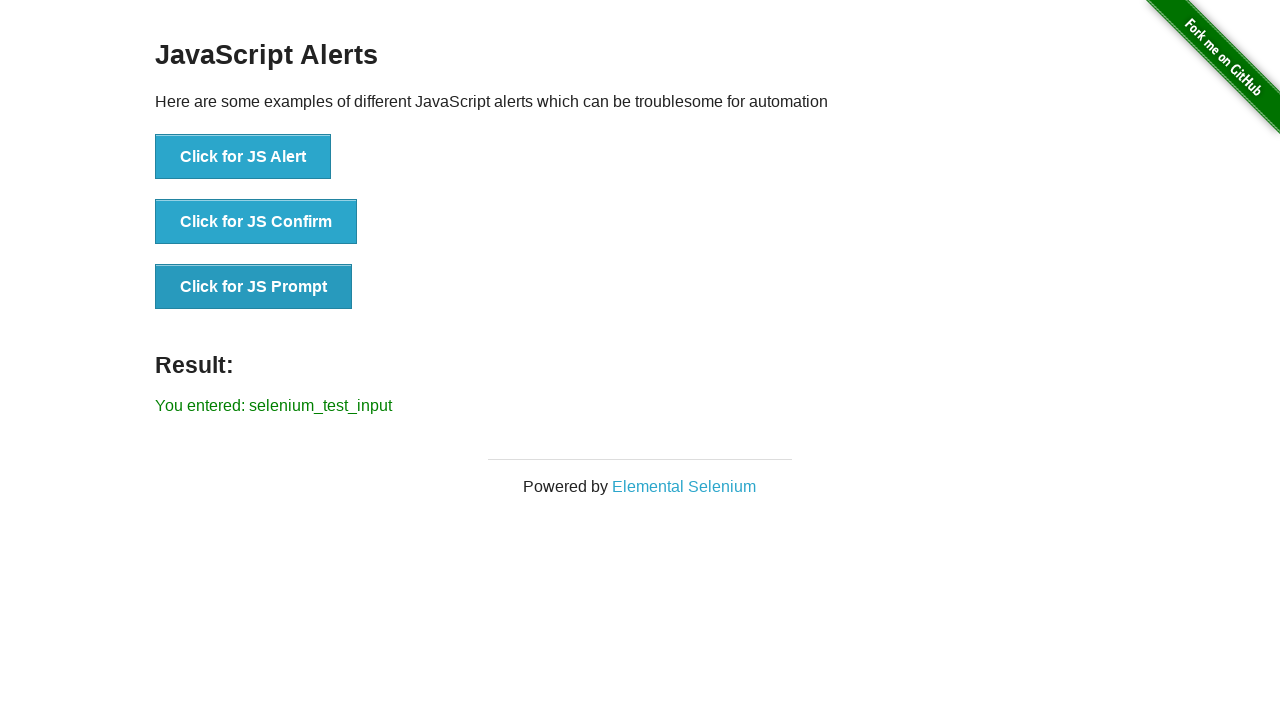

Result message element appeared on page
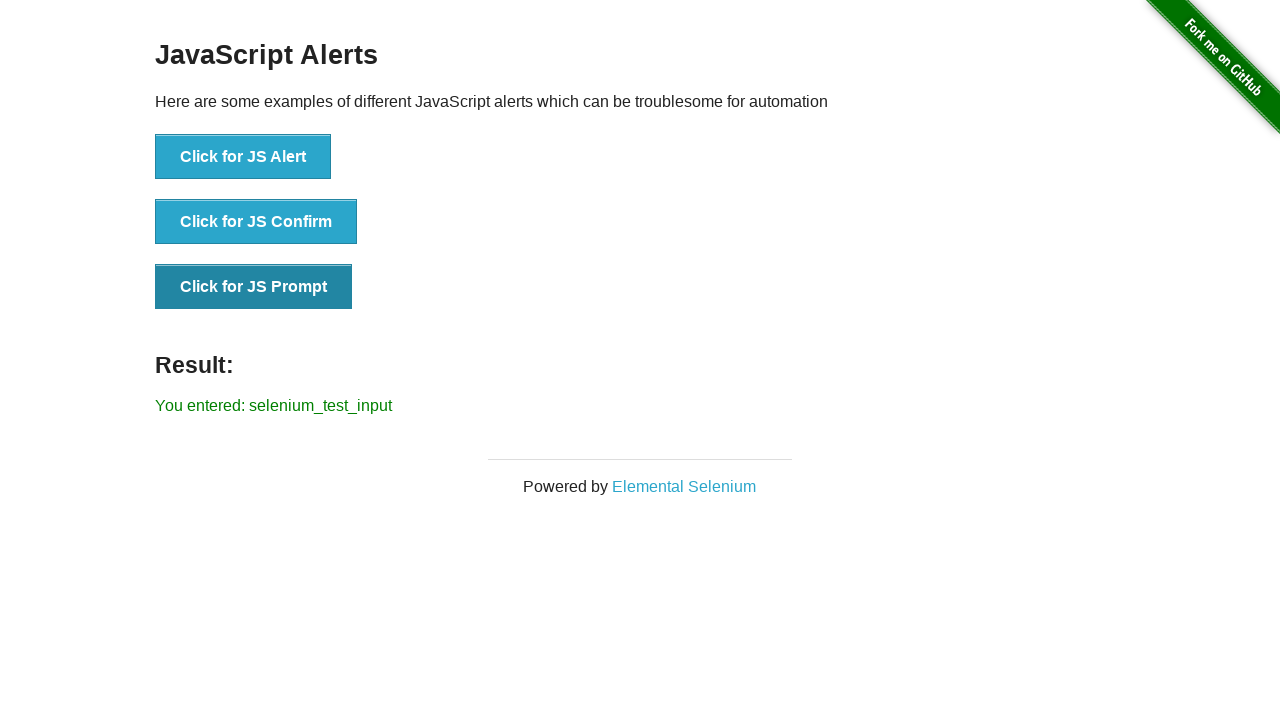

Retrieved result message text content
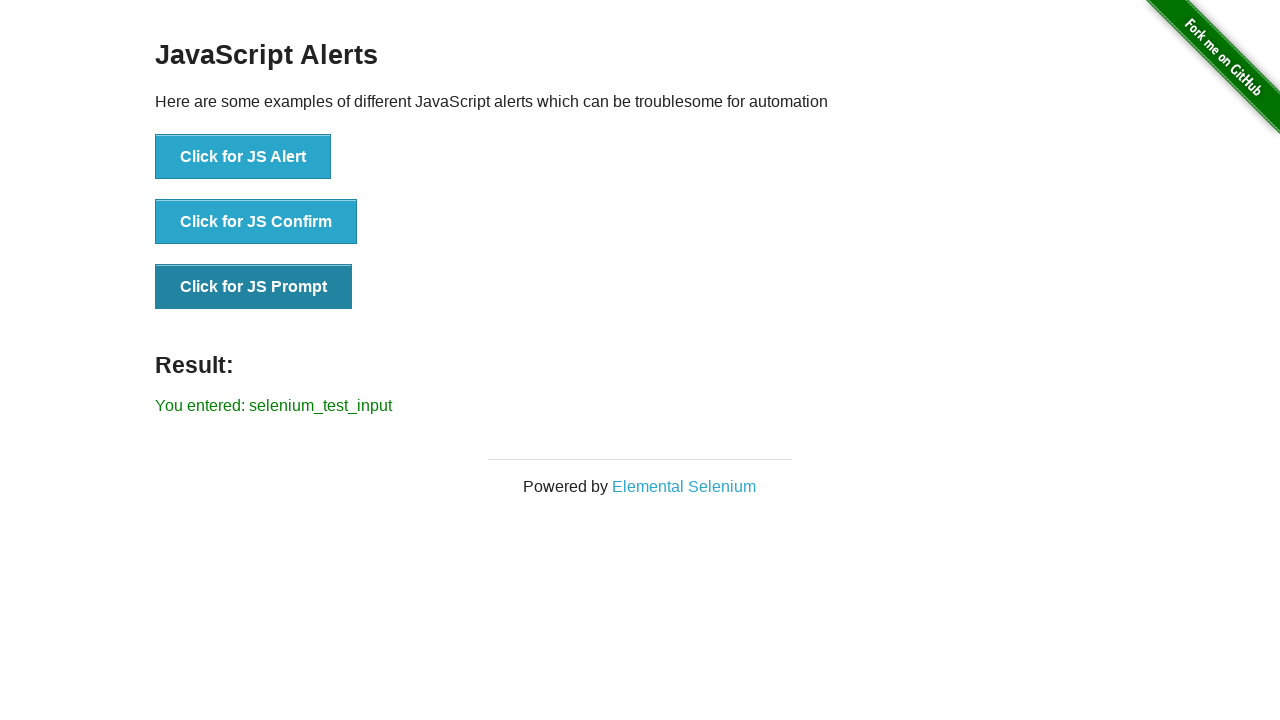

Verified result message contains entered text 'You entered: selenium_test_input'
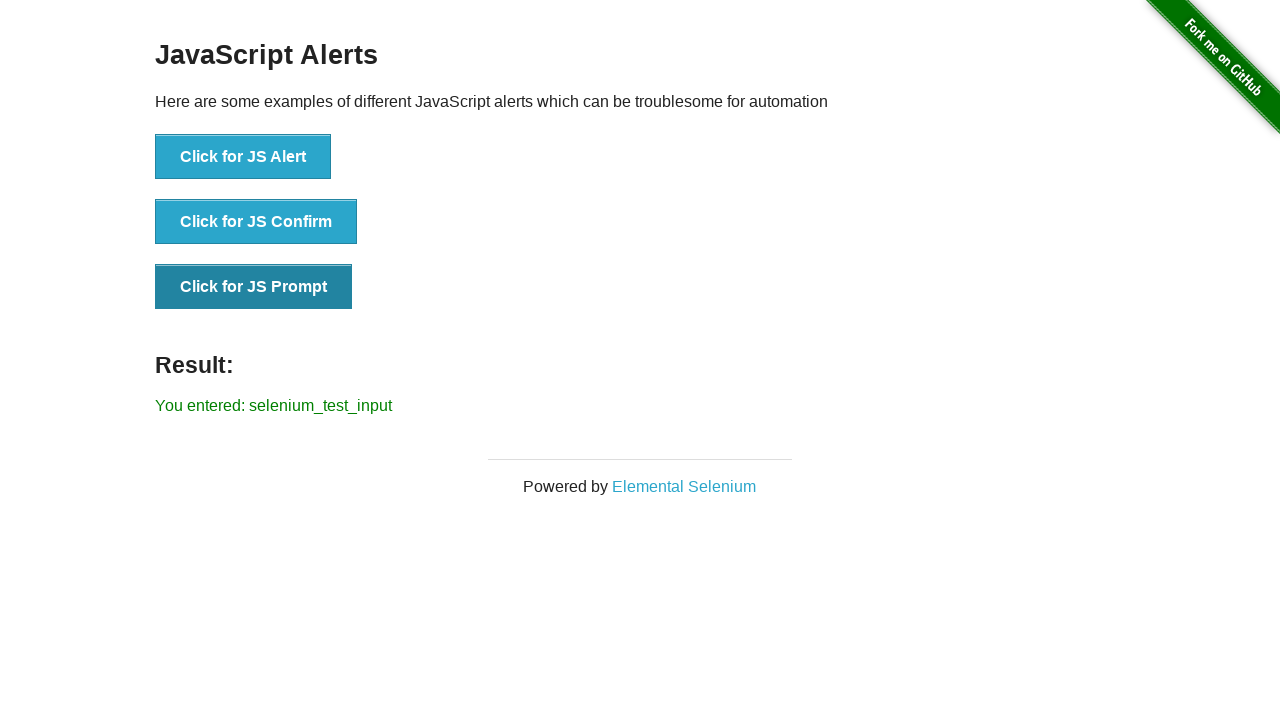

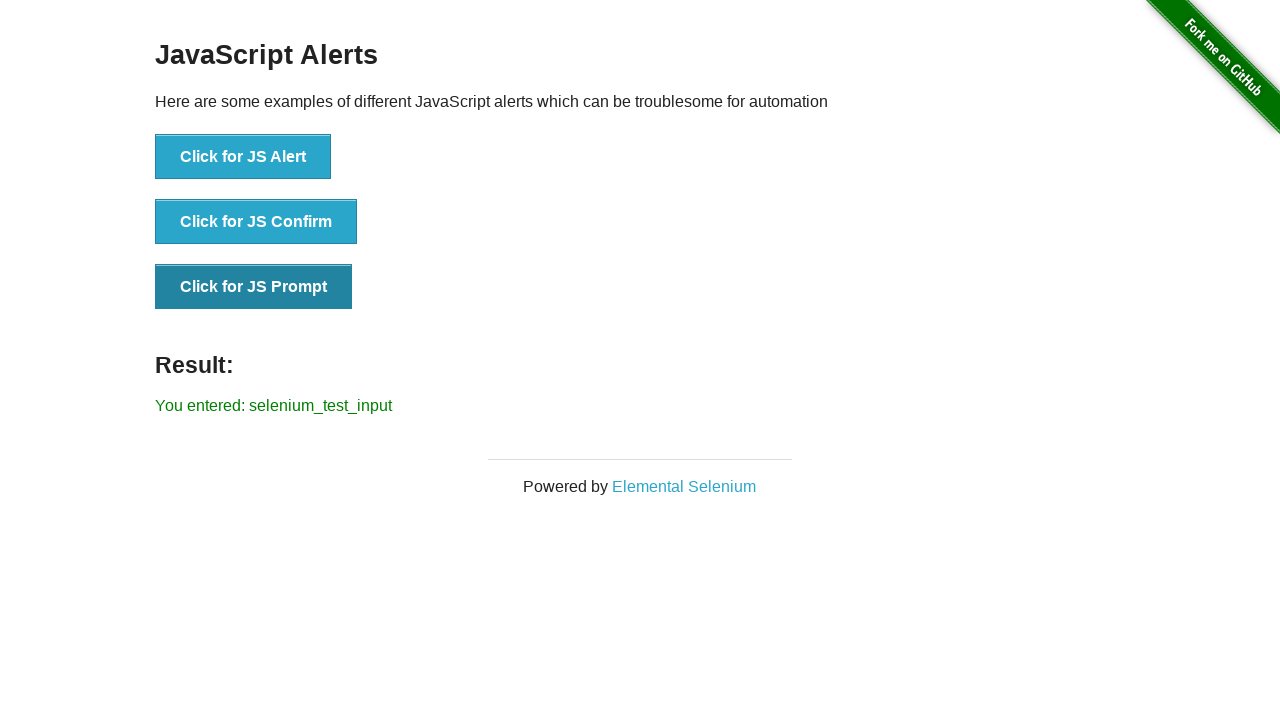